Tests drag and drop functionality on jQuery UI demo page by dragging an element to a droppable area

Starting URL: https://jqueryui.com/

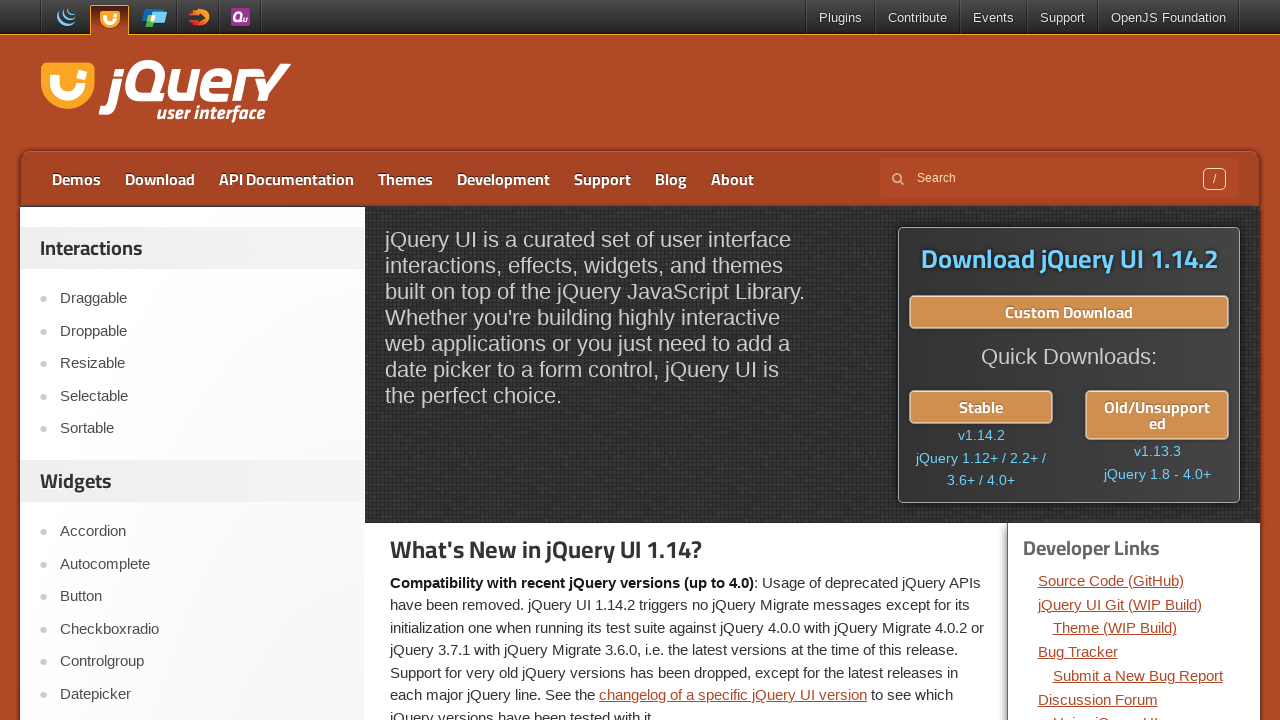

Clicked on Droppable link to navigate to drag-drop demo at (202, 331) on a:has-text('Droppable')
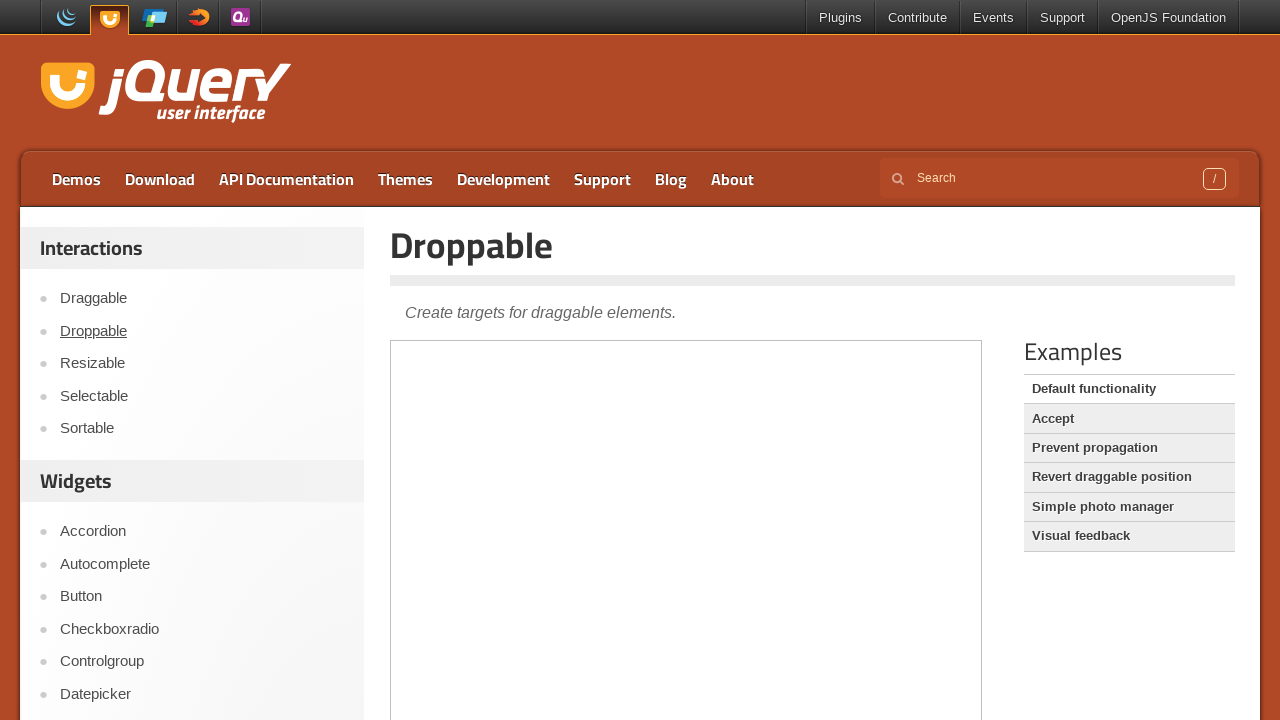

Waited for iframe to load
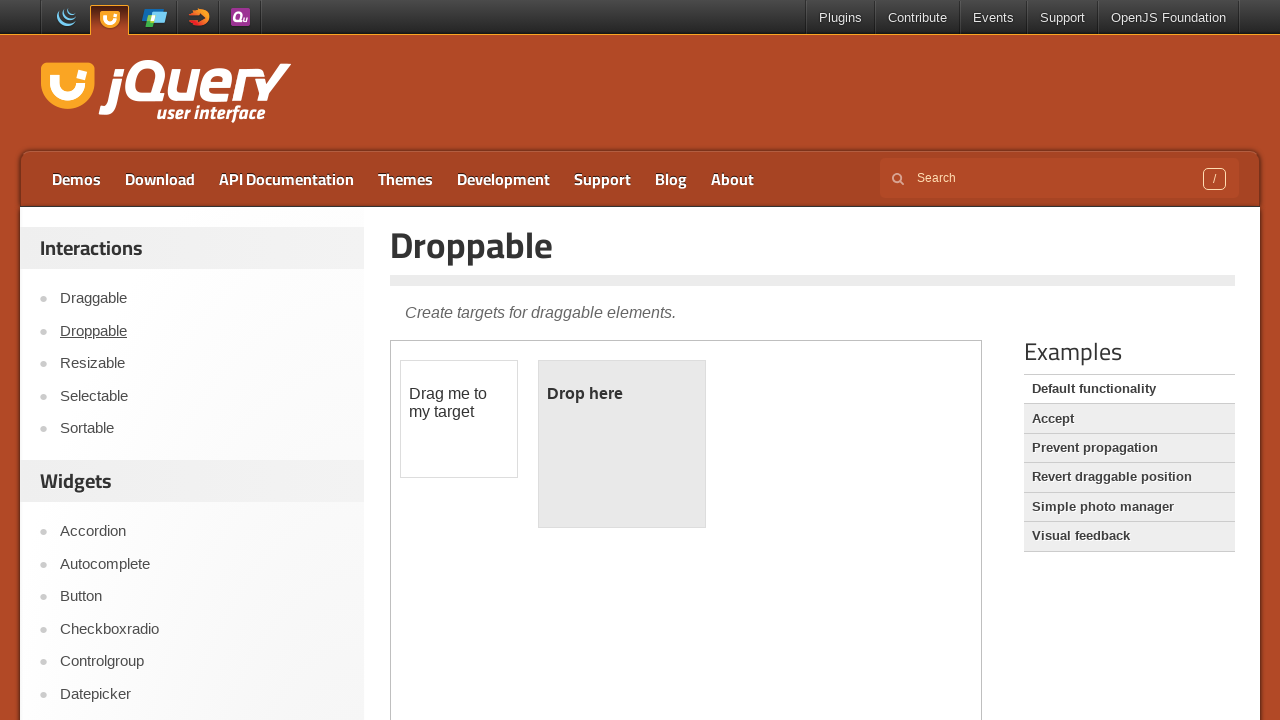

Selected the appropriate frame for drag-drop demo
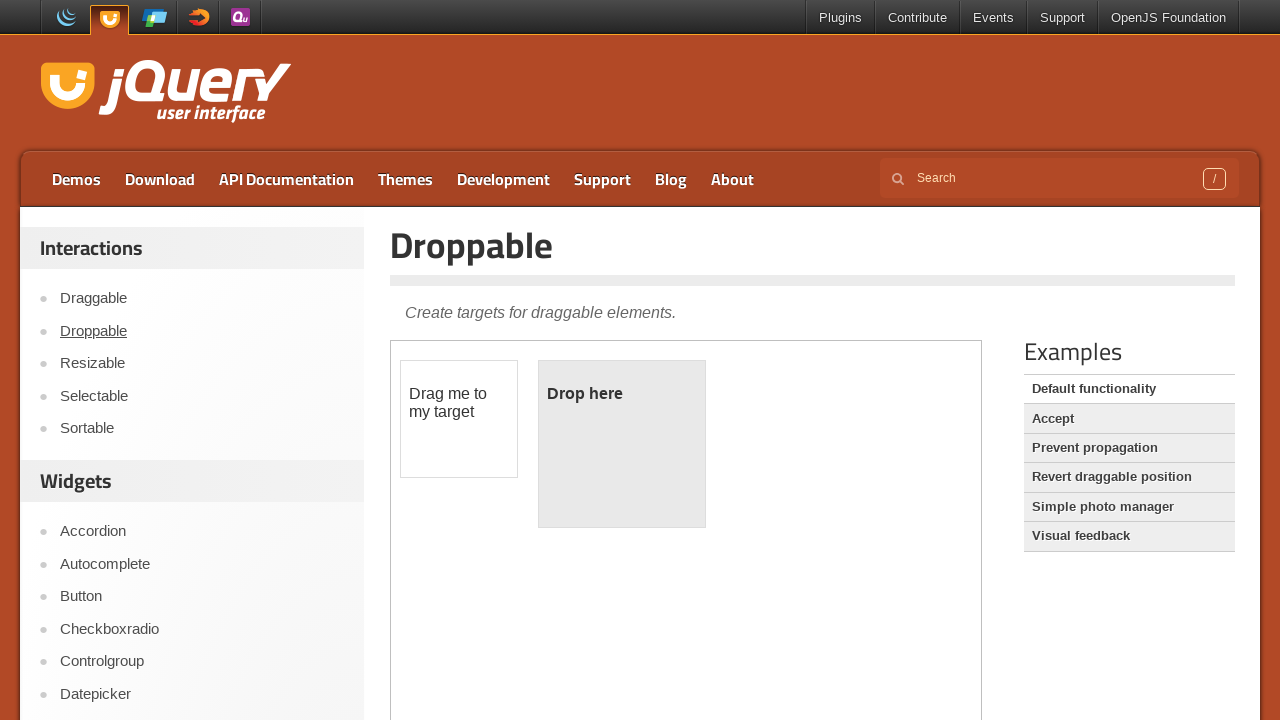

Performed drag and drop operation from draggable element to droppable area at (622, 444)
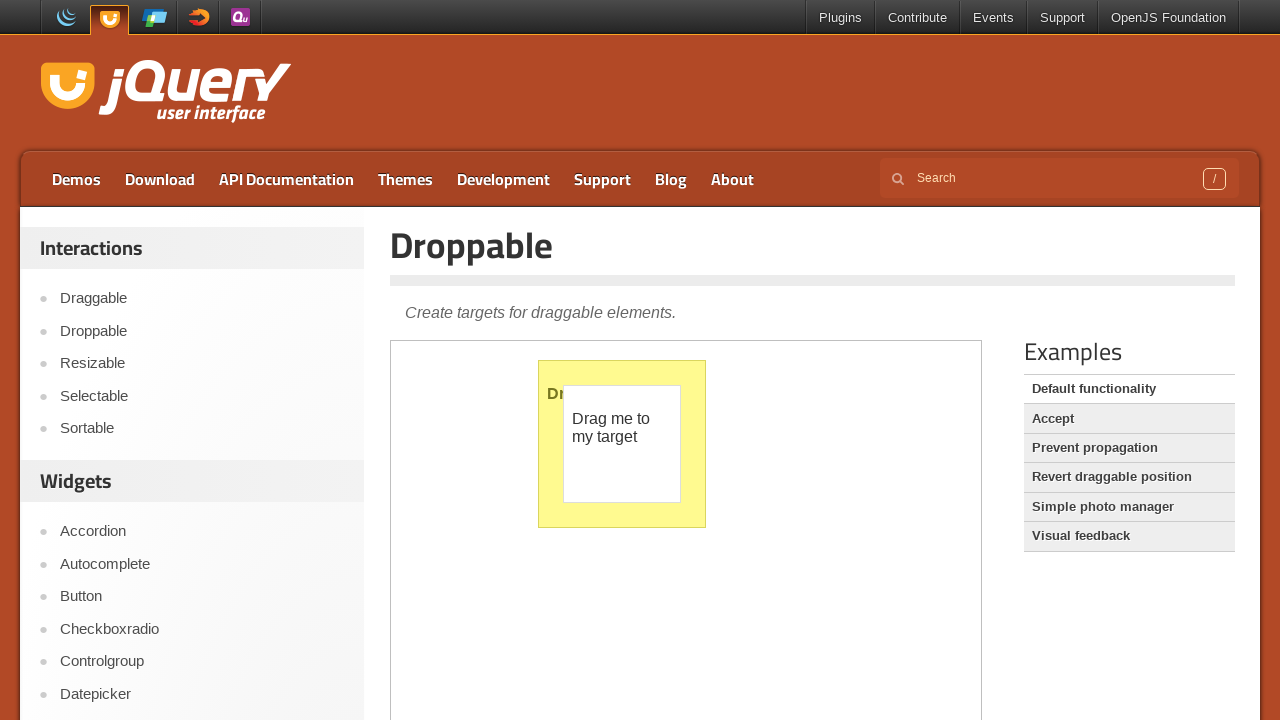

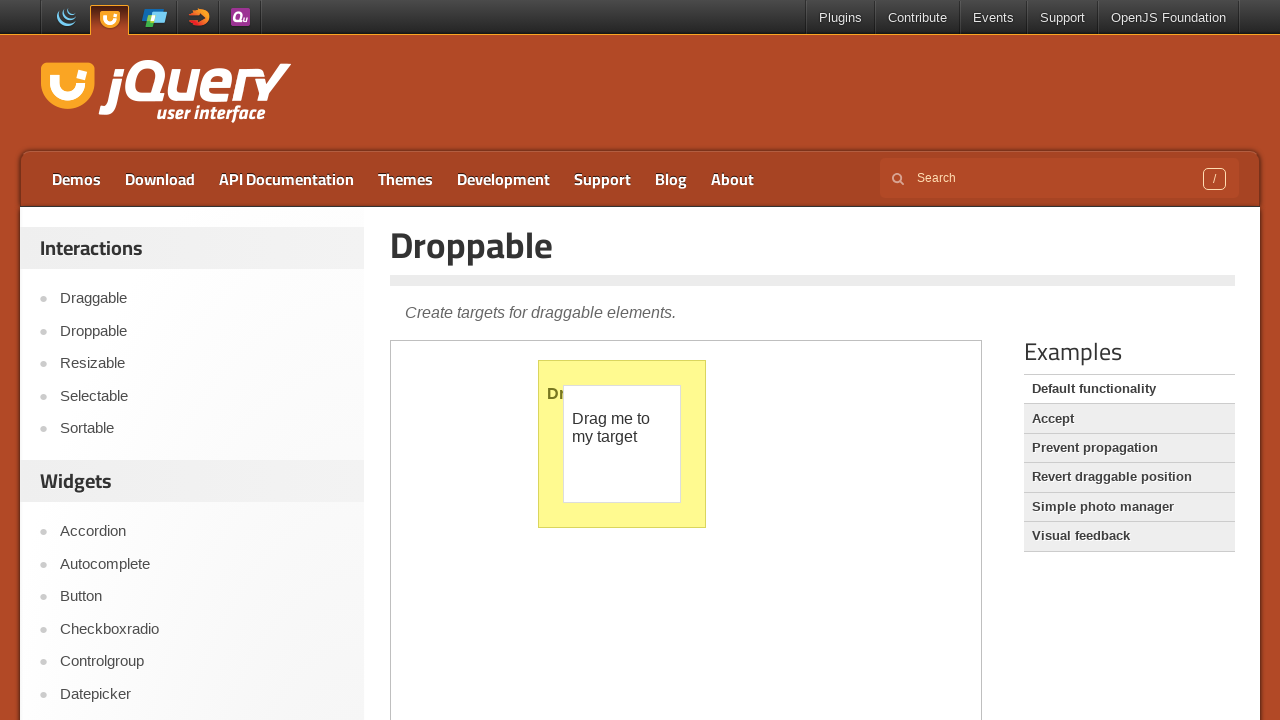